Tests checkbox functionality by clicking to select the first checkbox, verifying it's selected, then clicking again to unselect it and verifying it's unselected. Also counts the total number of checkboxes on the page.

Starting URL: https://rahulshettyacademy.com/AutomationPractice/

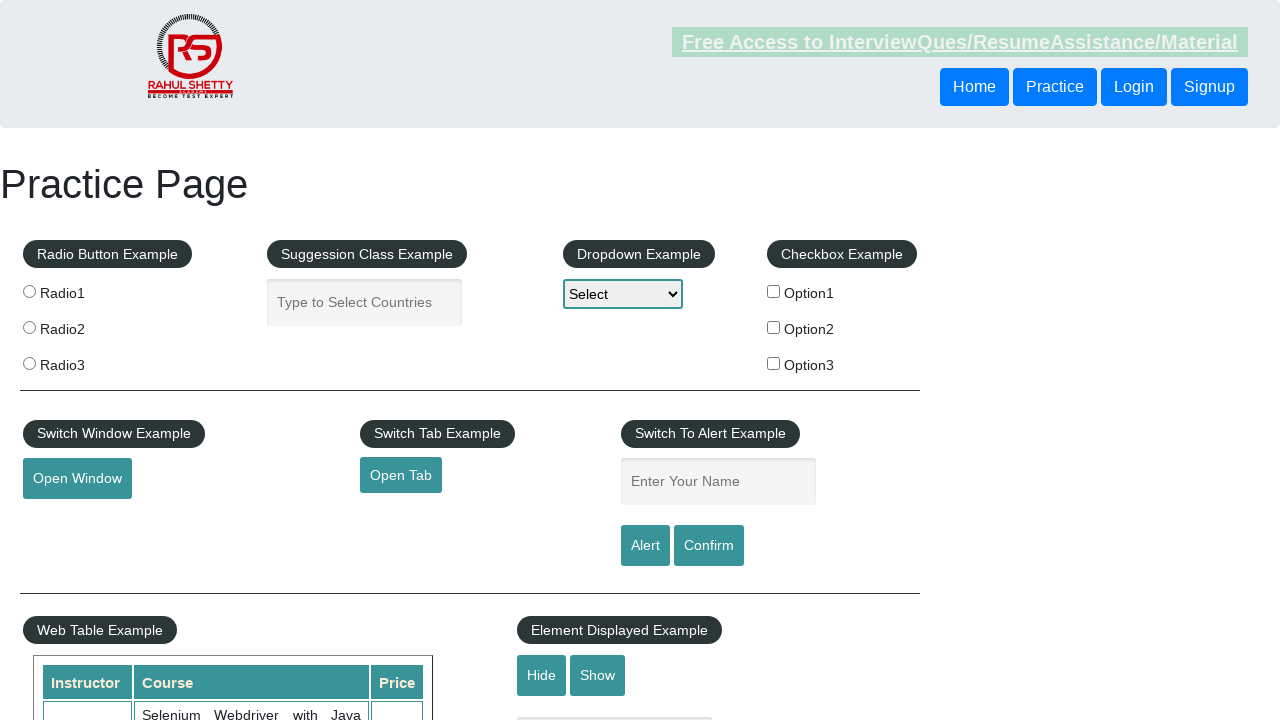

Clicked first checkbox to select it at (774, 291) on #checkBoxOption1
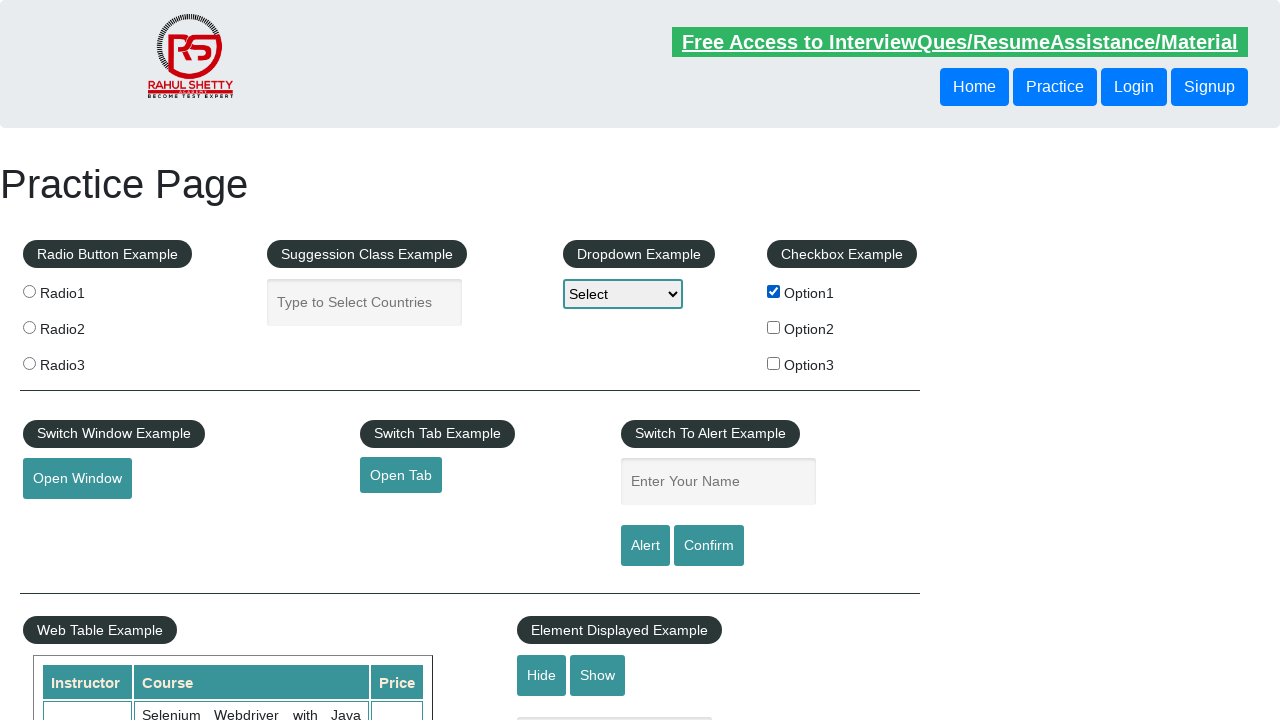

Verified first checkbox is selected
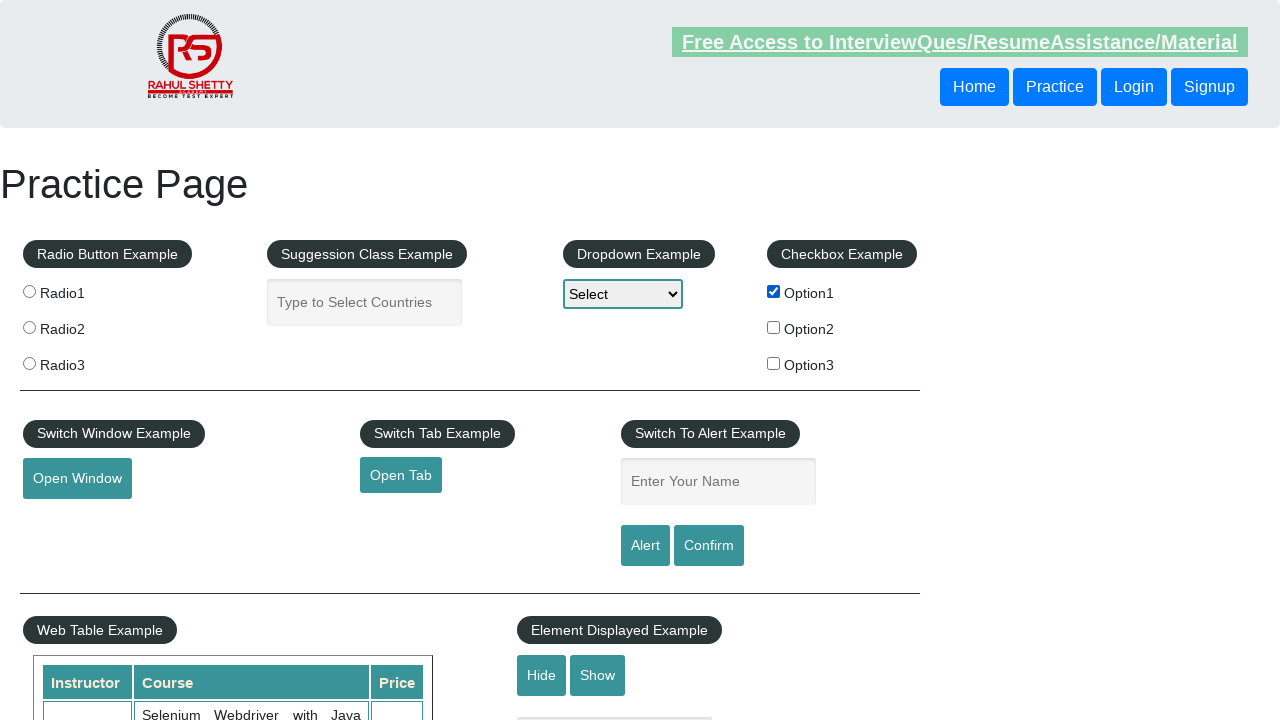

Clicked first checkbox again to unselect it at (774, 291) on #checkBoxOption1
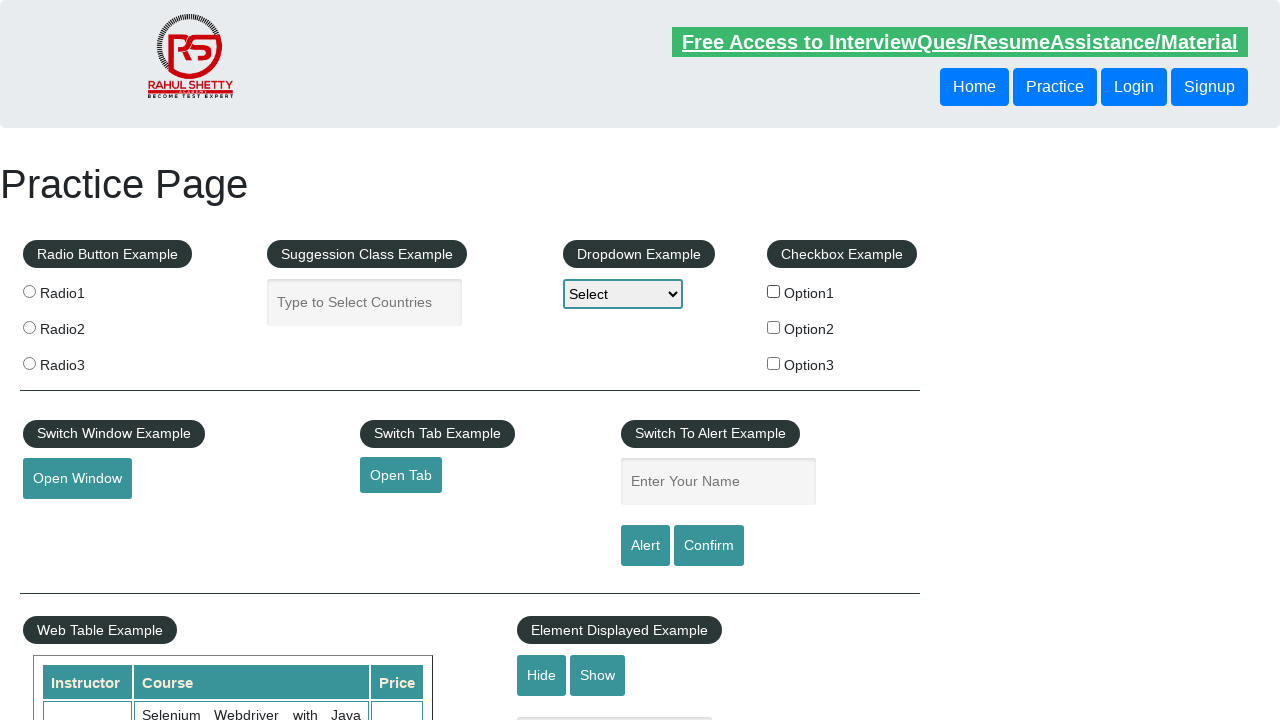

Verified first checkbox is now unselected
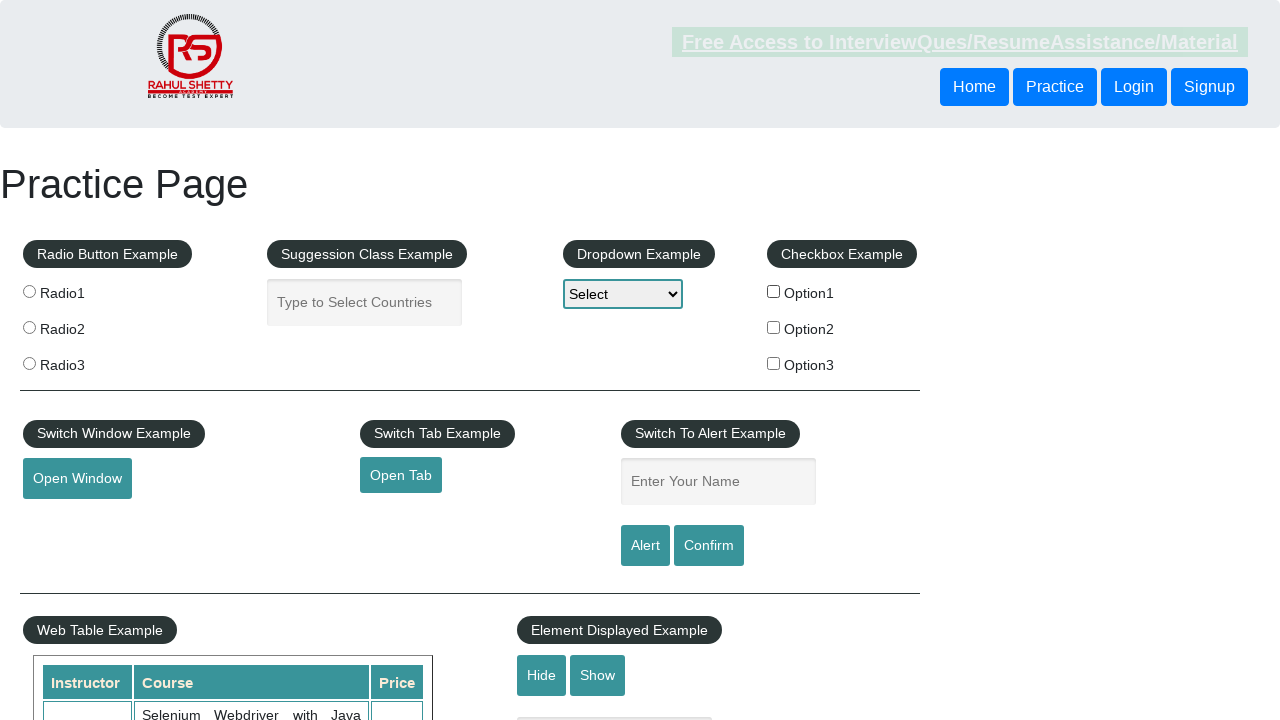

Counted total checkboxes on page: 3
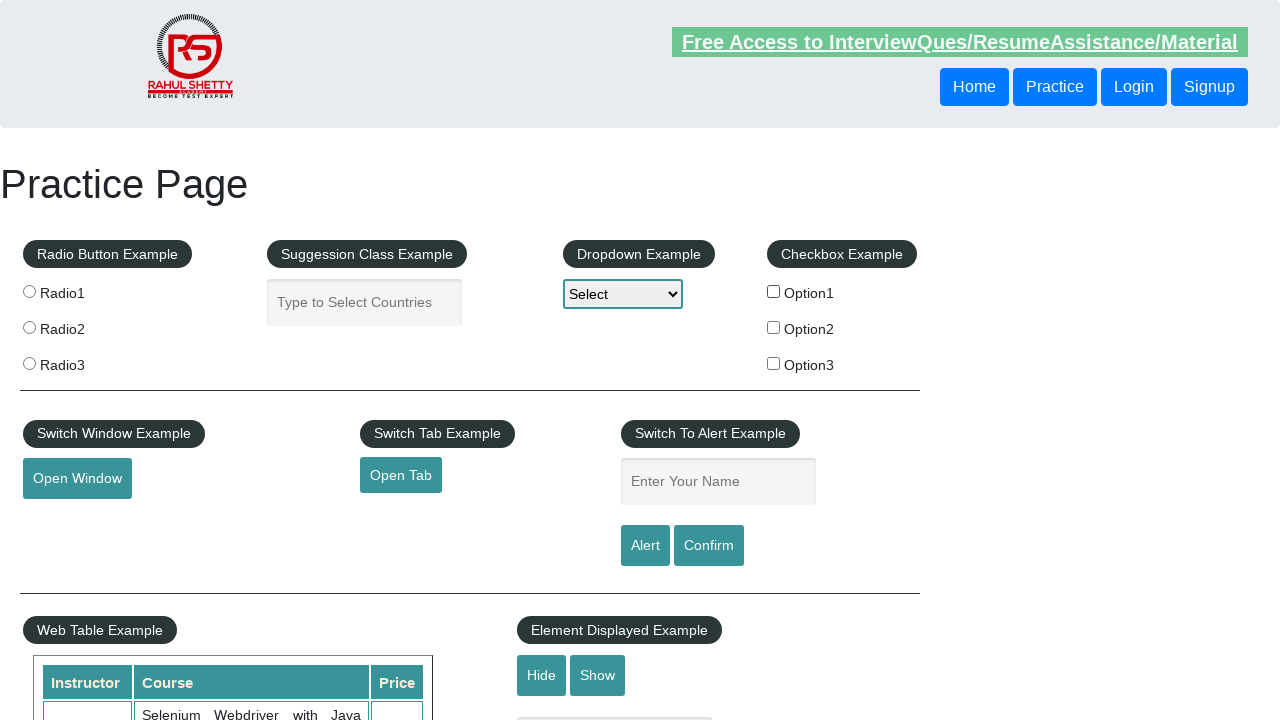

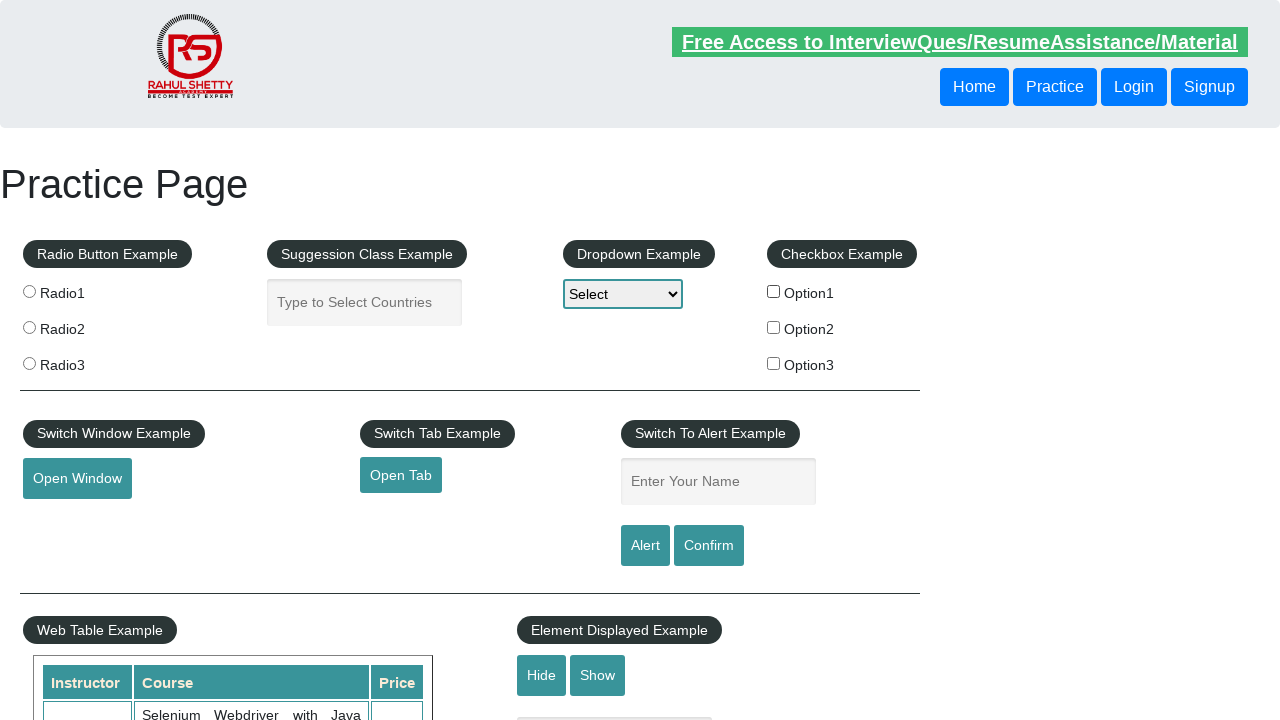